Tests clicking a button to trigger a simple alert and accepting it

Starting URL: https://demoqa.com/alerts

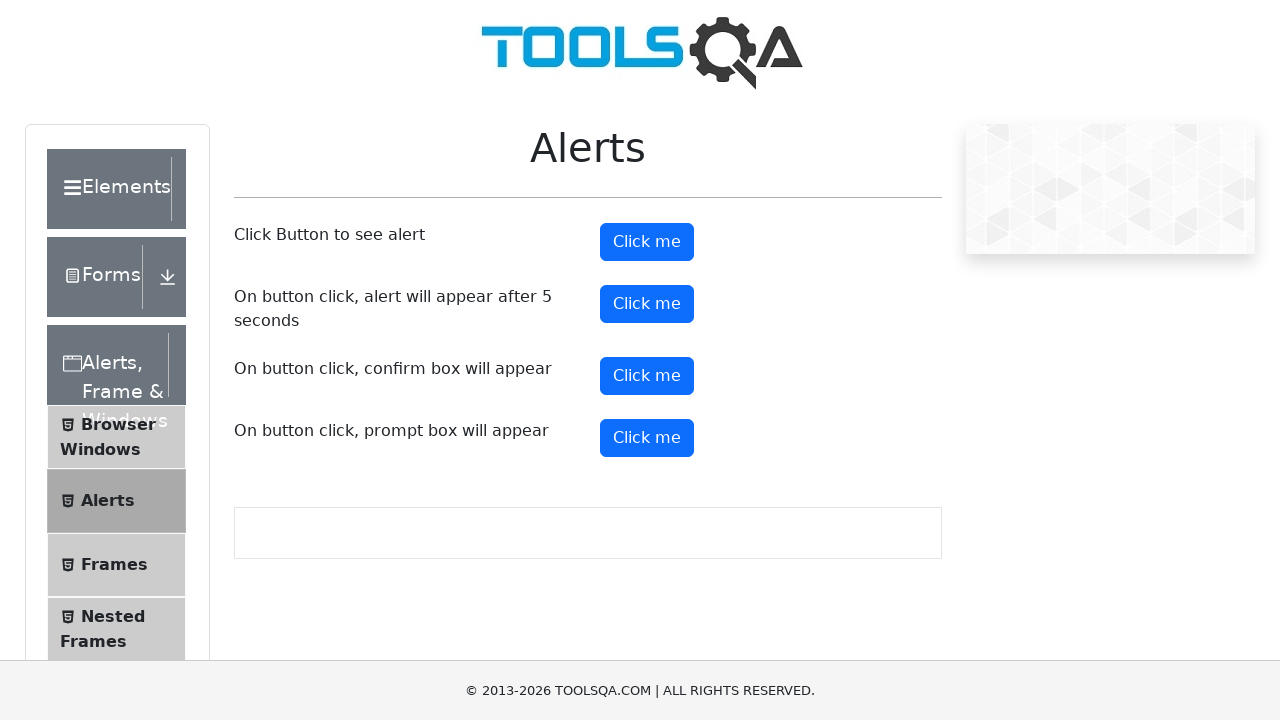

Clicked alert button to trigger simple alert at (647, 242) on #alertButton
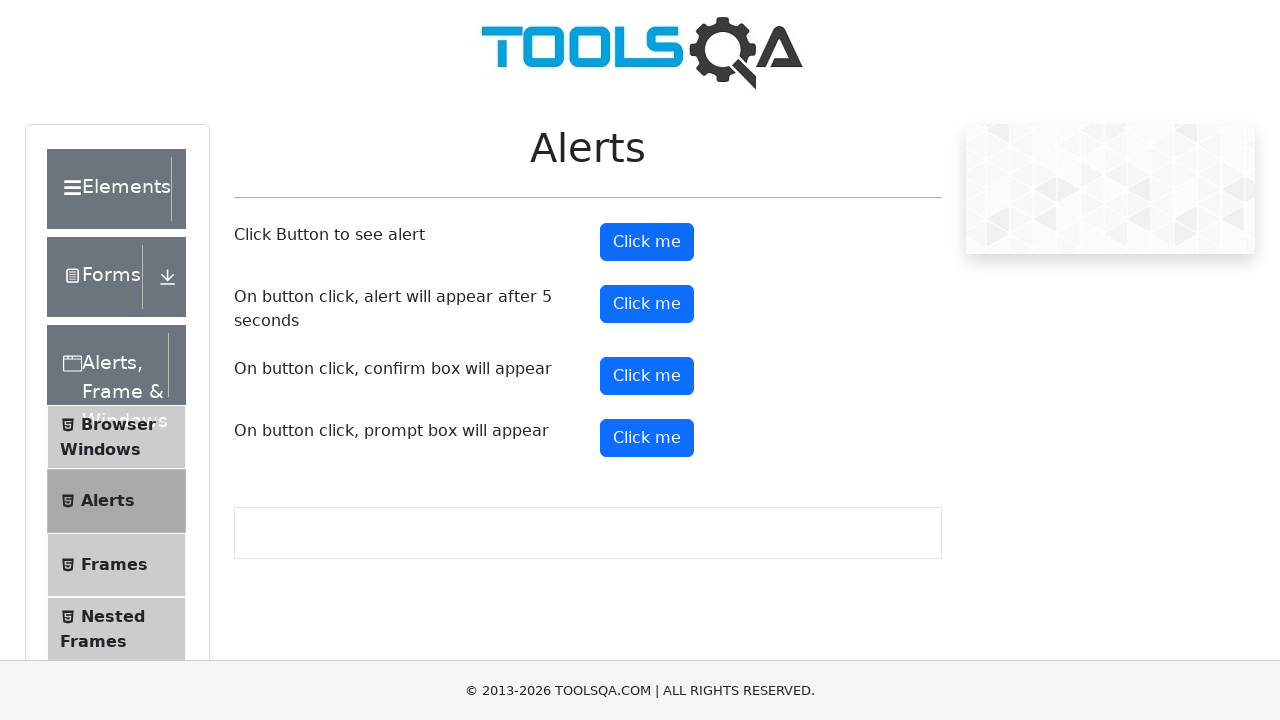

Set up dialog handler to accept alerts
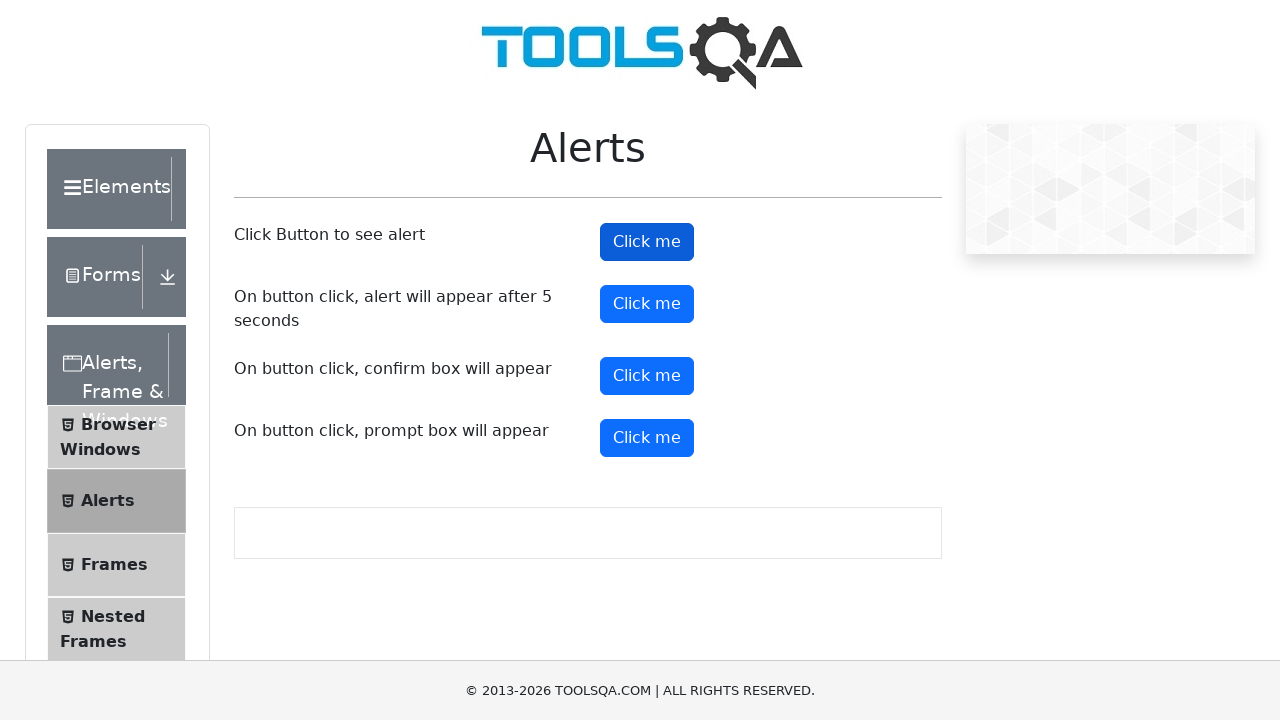

Clicked alert button and accepted the simple alert at (647, 242) on #alertButton
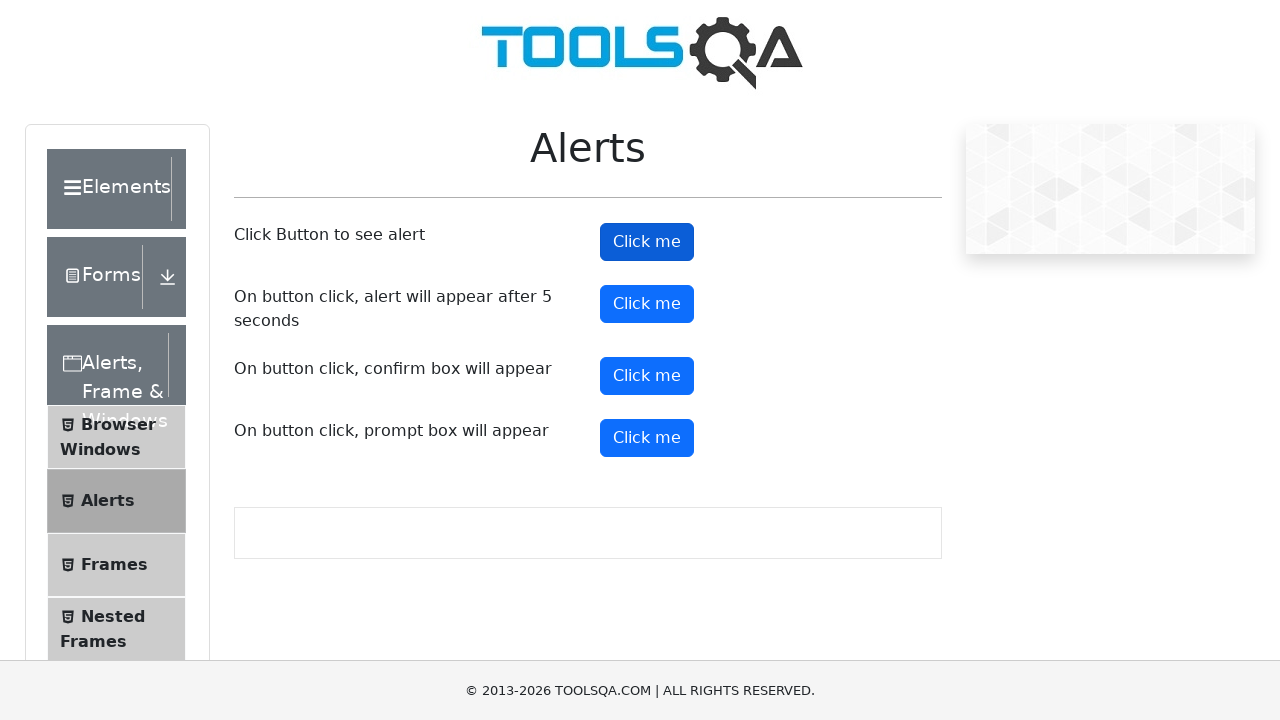

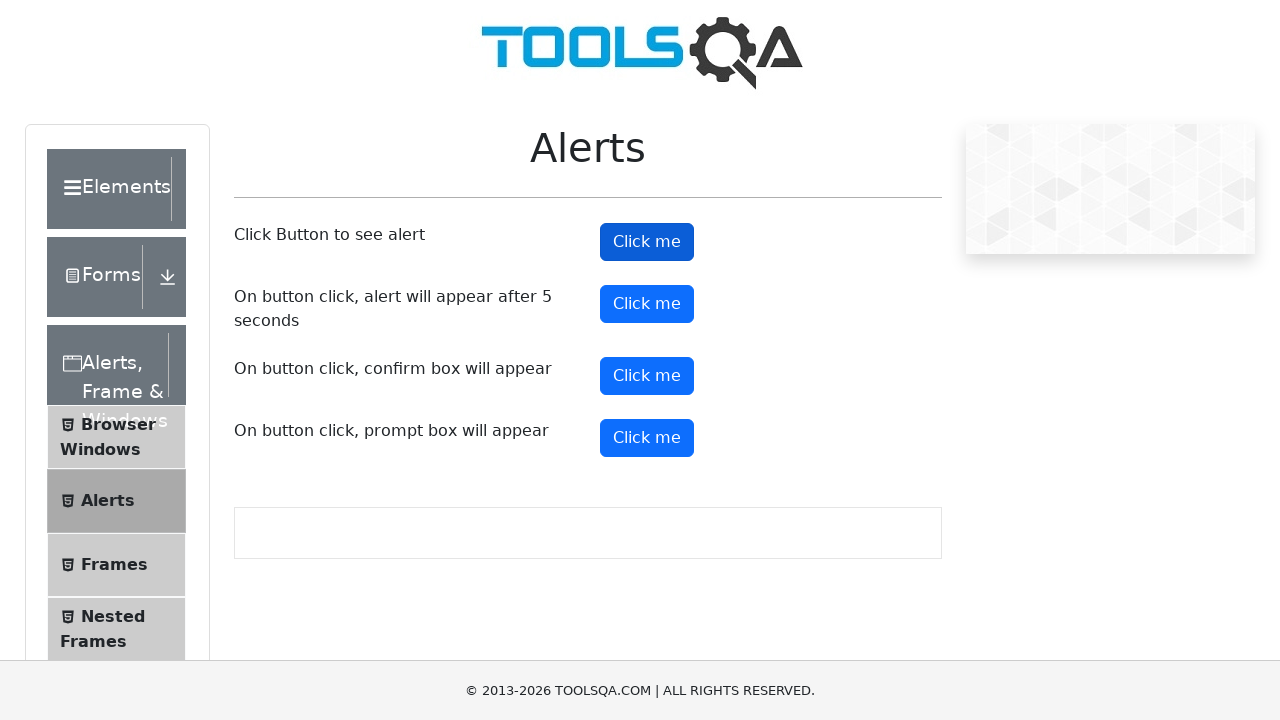